Tests handling nested frames by navigating to a child frame and interacting with elements inside it.

Starting URL: https://ui.vision/demo/webtest/frames/

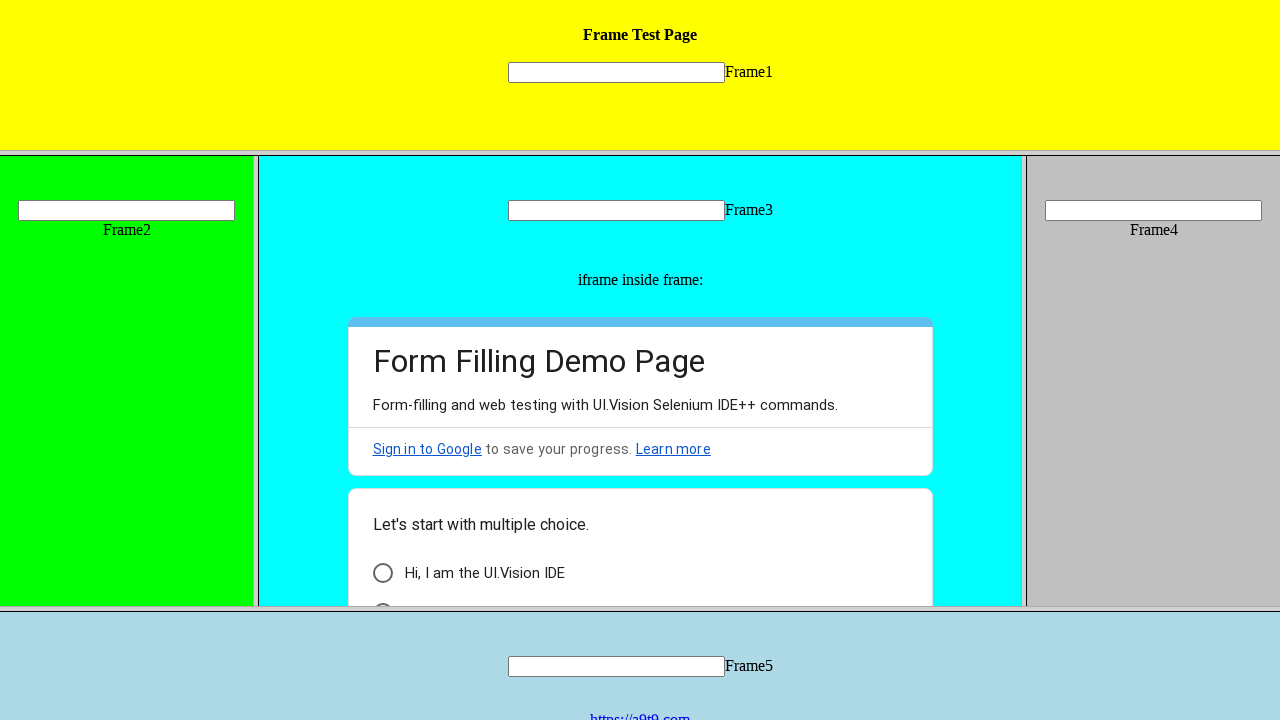

Accessed frame 3 at https://ui.vision/demo/webtest/frames/frame_3.html
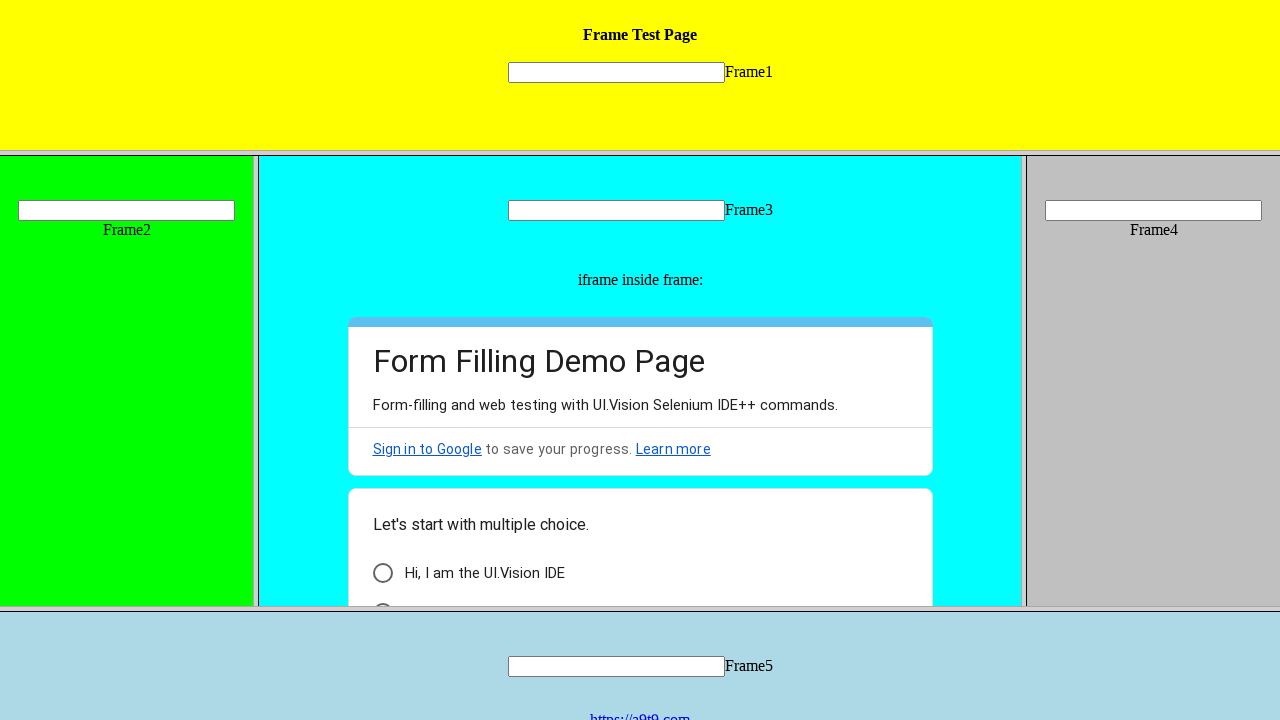

Retrieved child frames from frame 3
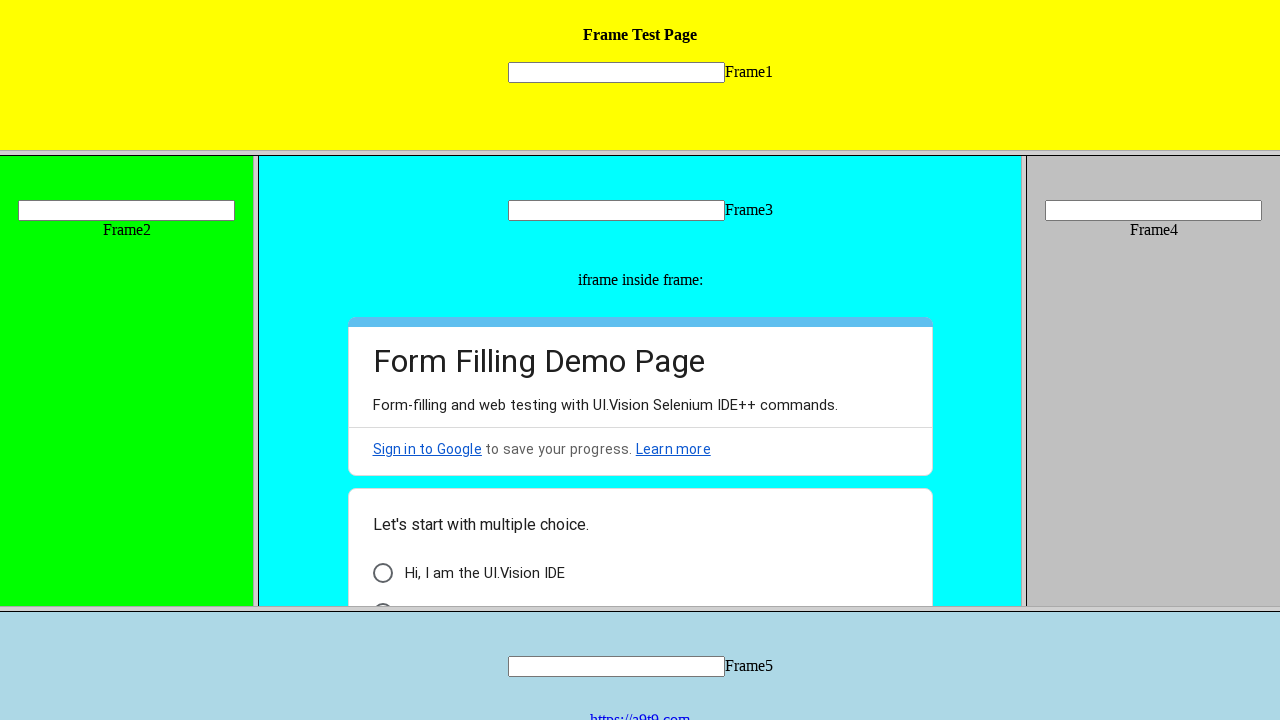

Checked element in nested child frame at (382, 573) on xpath=//*[@id='i6']/div[3]/div
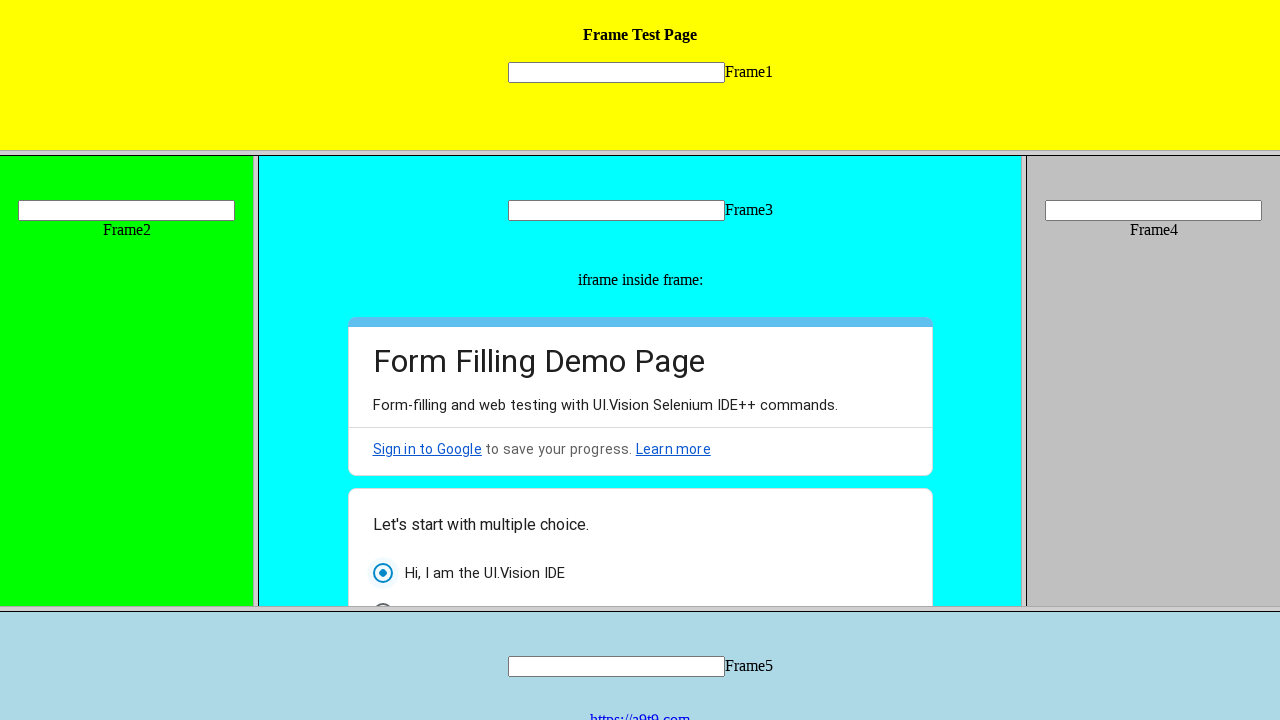

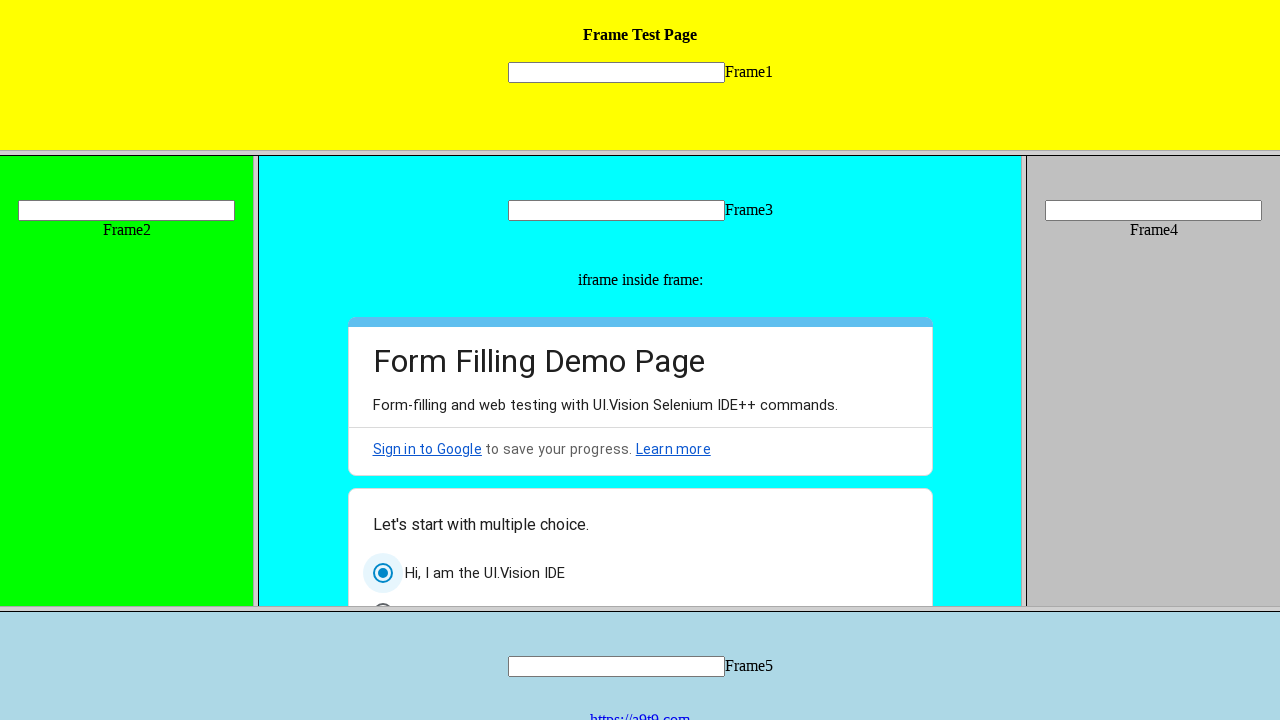